Navigates to AutomationTalks website and verifies the page loads by checking the title

Starting URL: https://automationtalks.com/

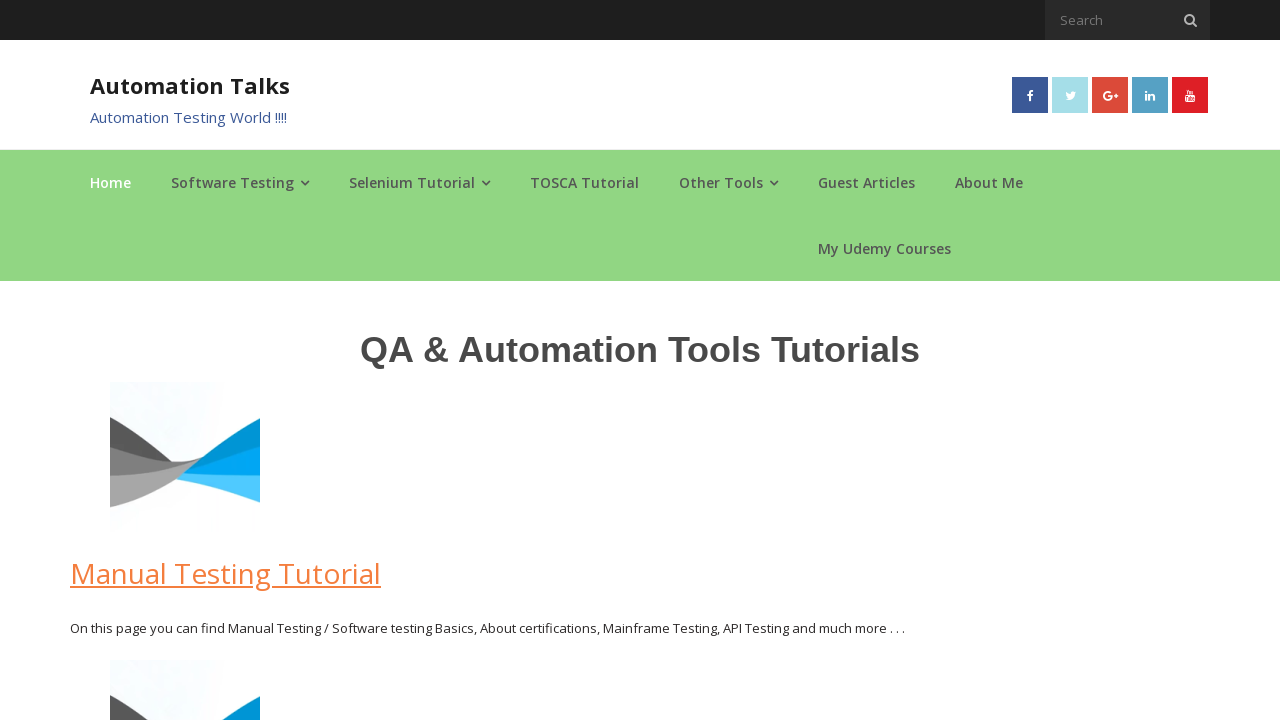

Navigated to https://automationtalks.com/
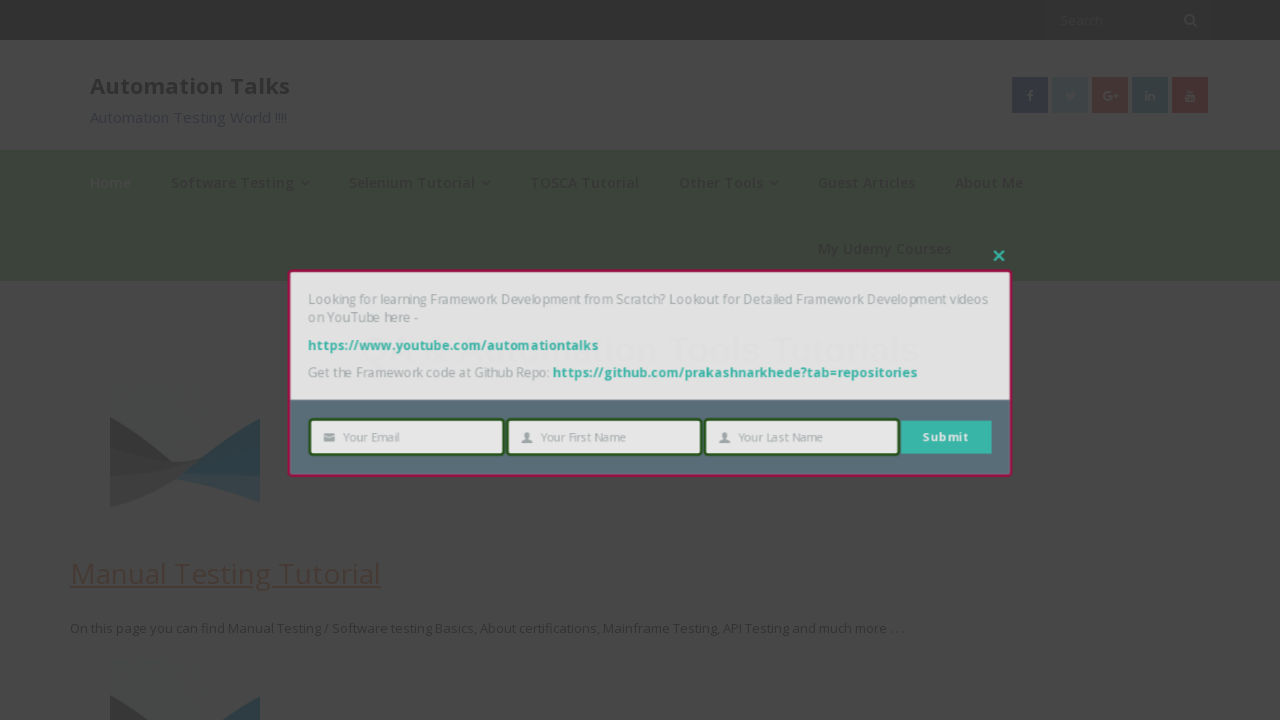

Page DOM content fully loaded
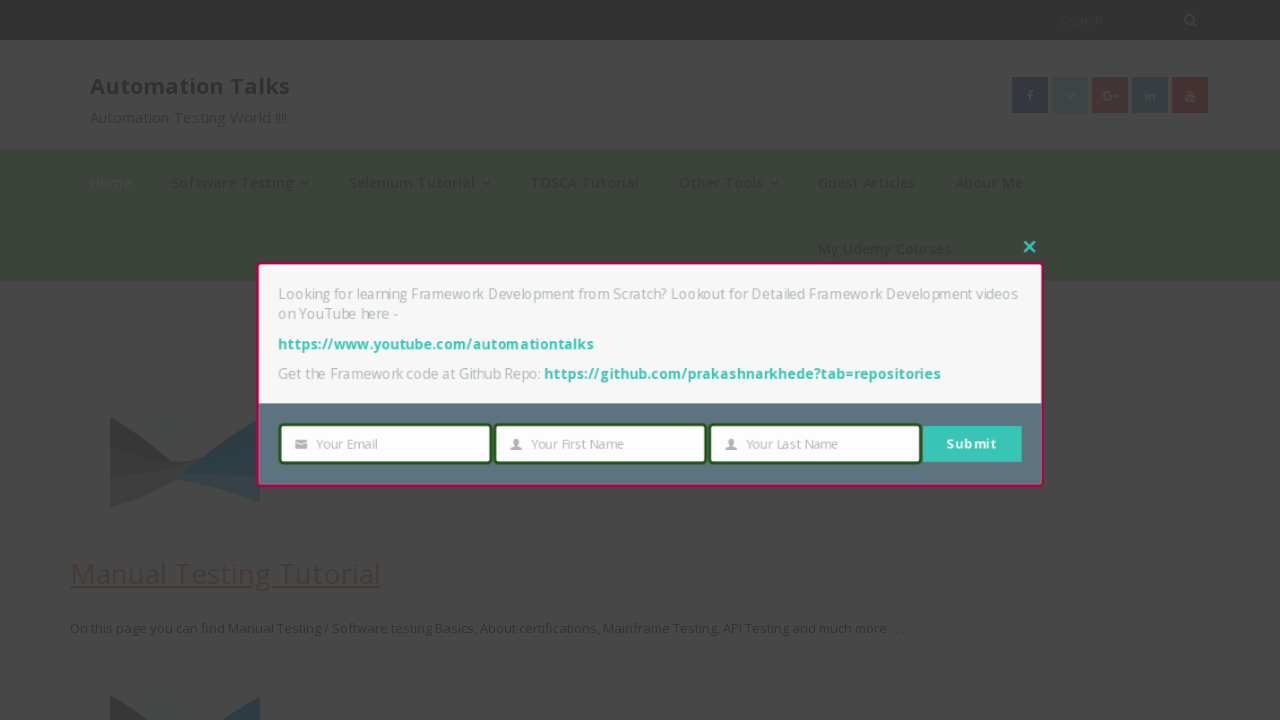

Retrieved page title: AutomationTalks - Learn Automation Testing
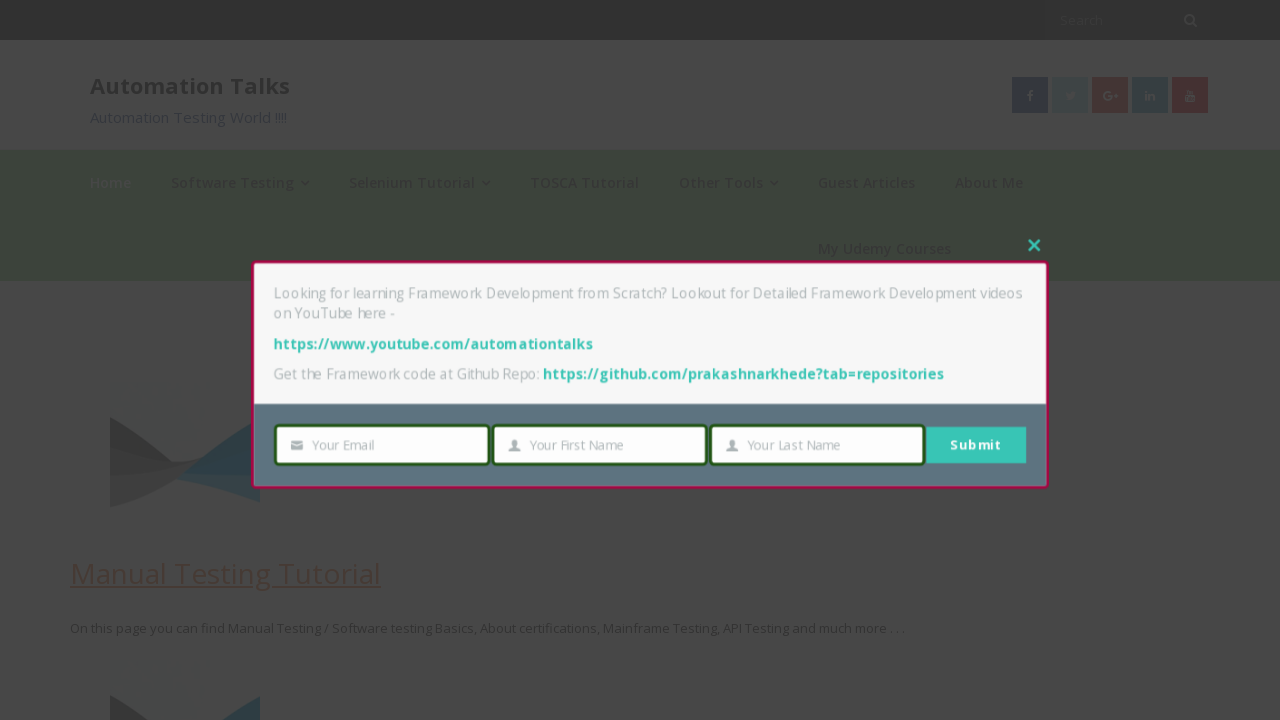

Printed page title to console
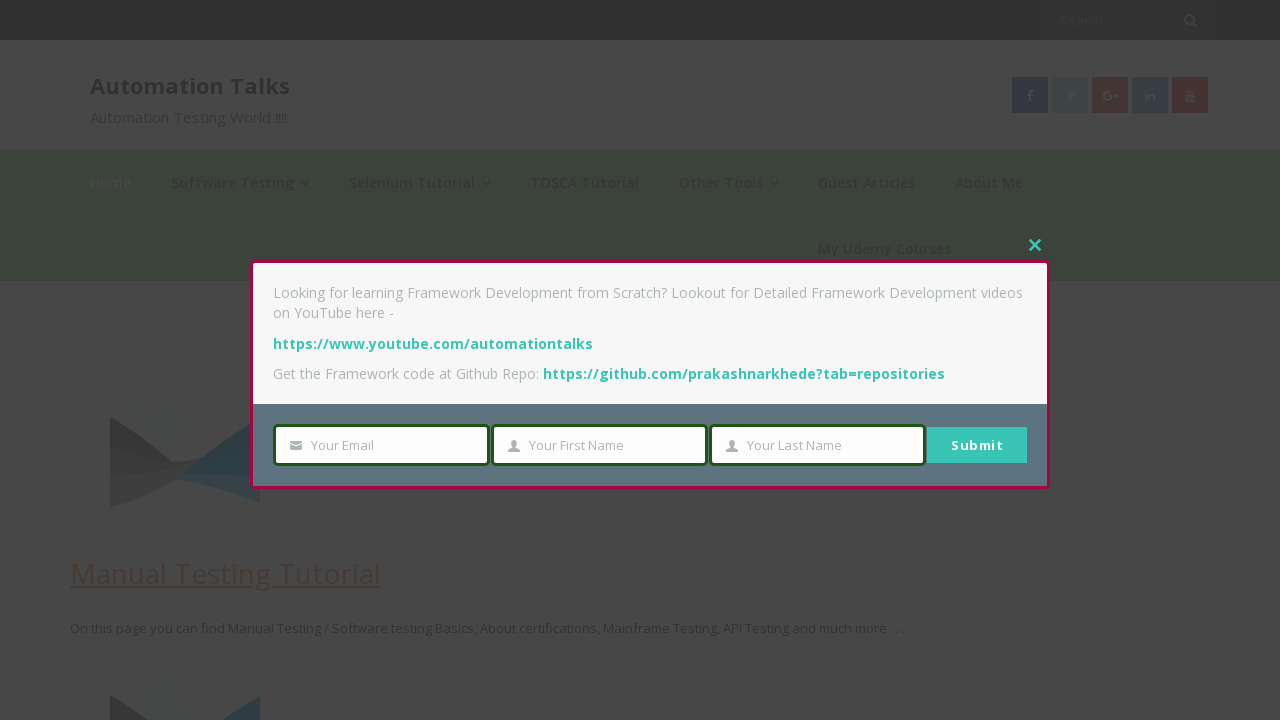

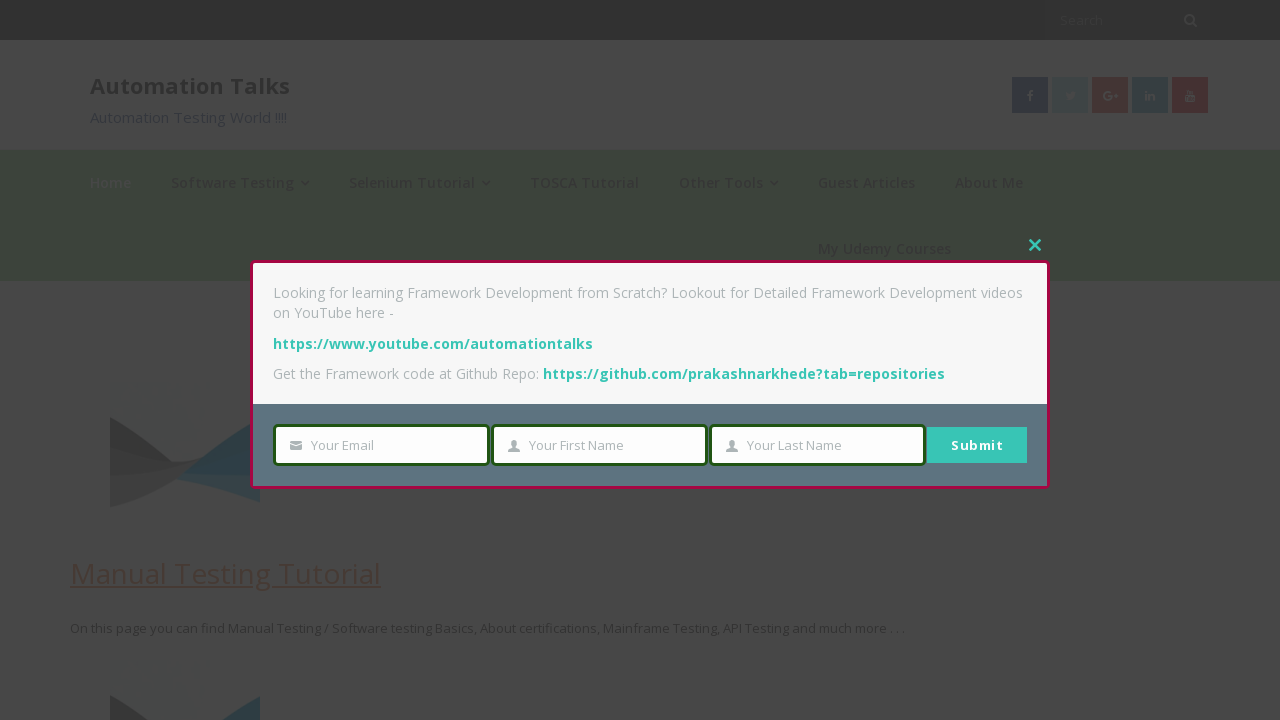